Tests clicking a hidden button that becomes visible after waiting, then verifies the alert message

Starting URL: https://igorsmasc.github.io/praticando_waits/

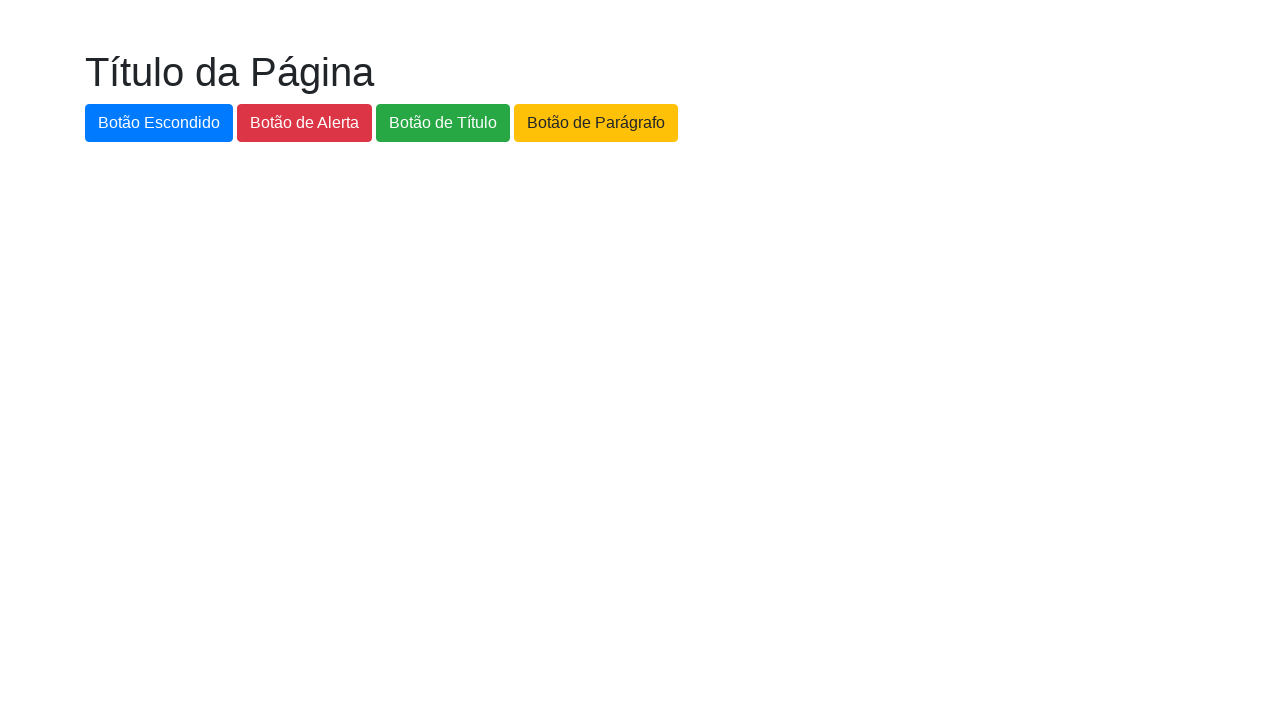

Waited for hidden button to become visible
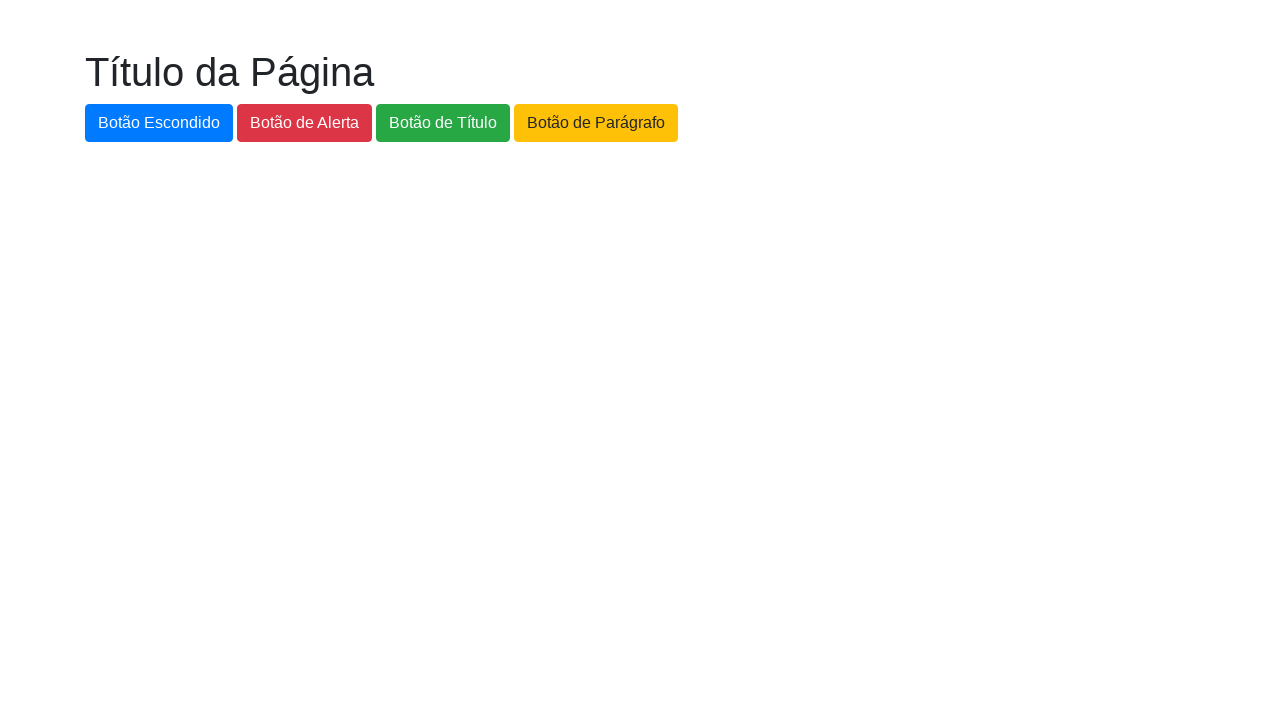

Clicked the hidden button that is now visible at (159, 123) on #botao-escondido
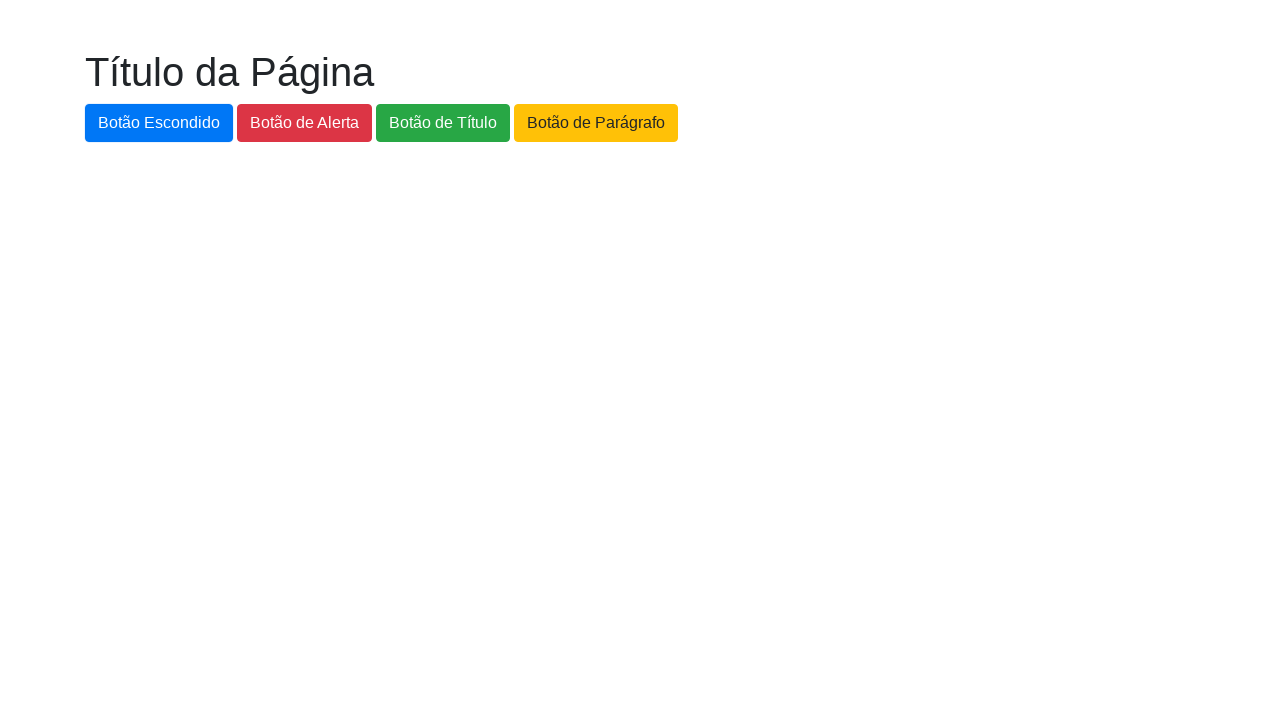

Set up alert dialog handler to accept alerts
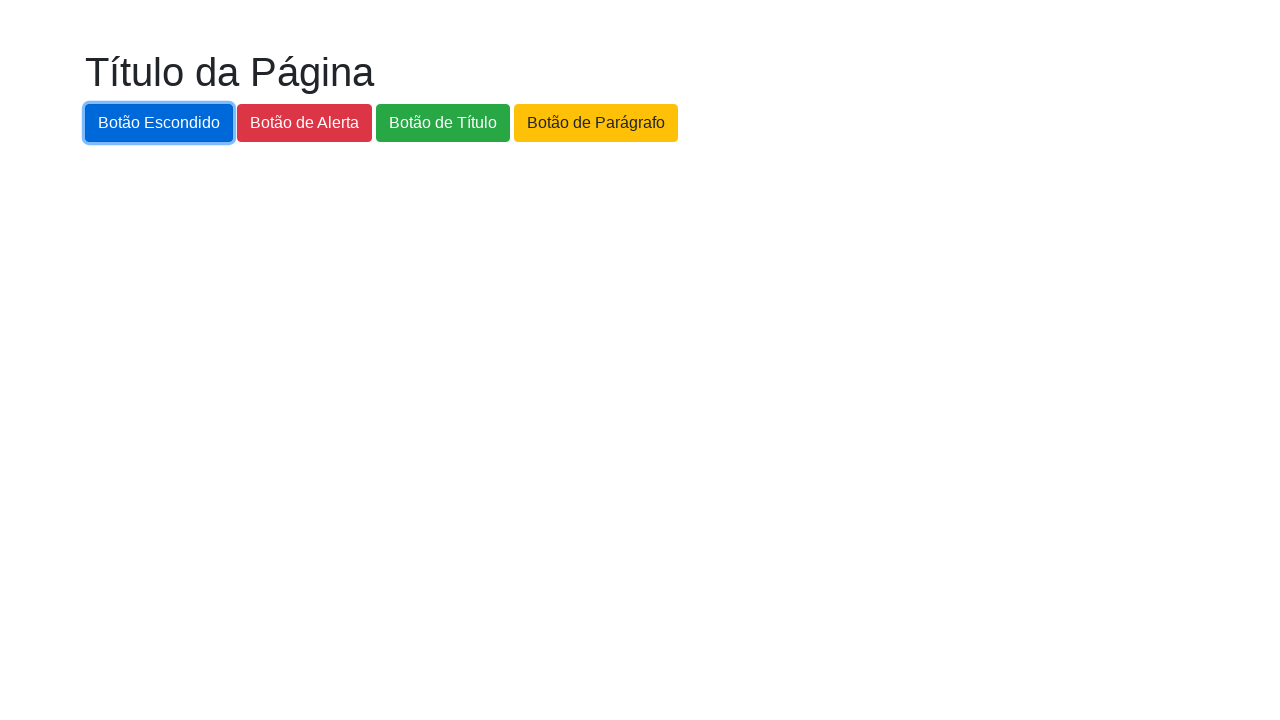

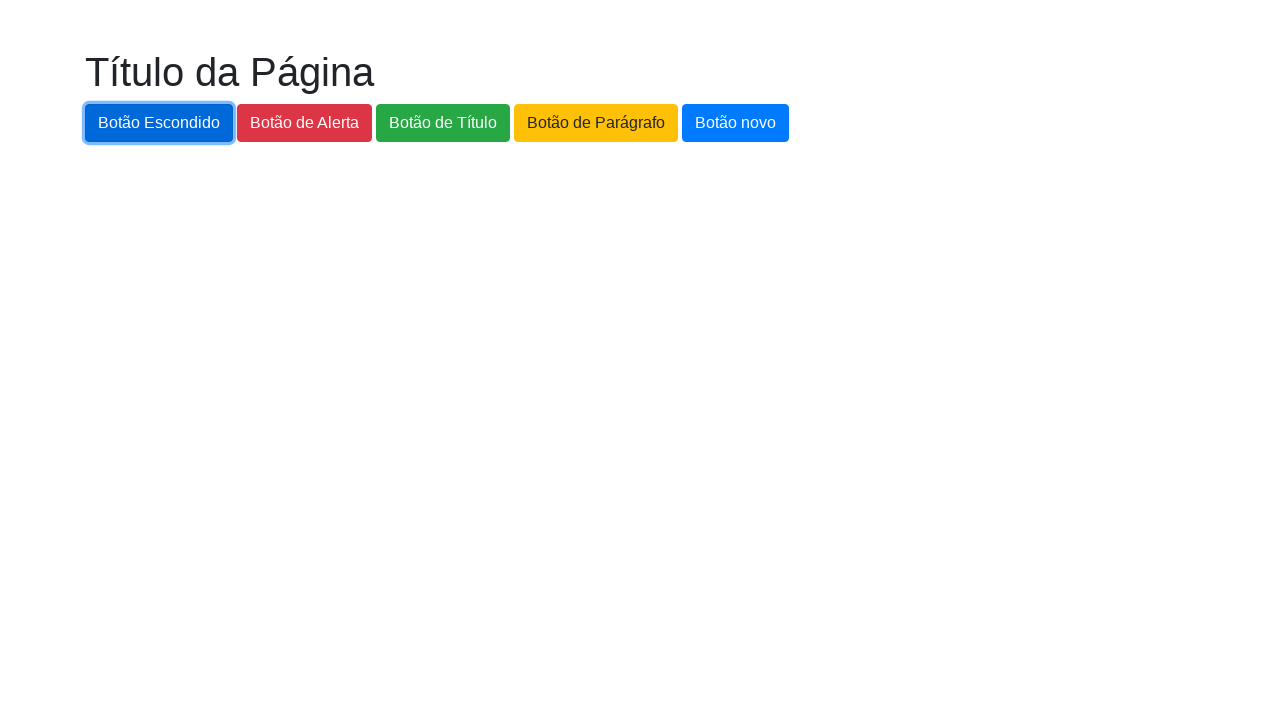